Tests window handling functionality by opening new windows/tabs, switching between them, closing specific windows, and counting the number of open windows

Starting URL: https://leafground.com/window.xhtml

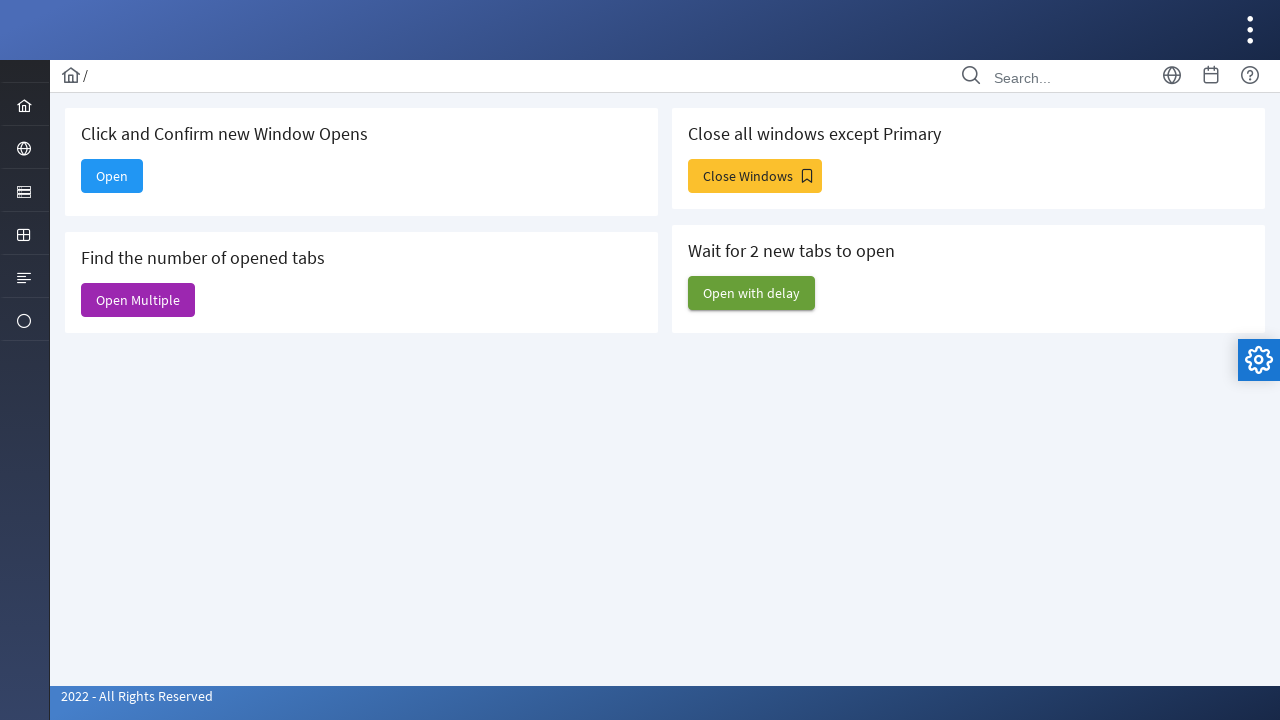

Clicked 'Open' button to open new window at (112, 176) on xpath=//span[text() = 'Open']
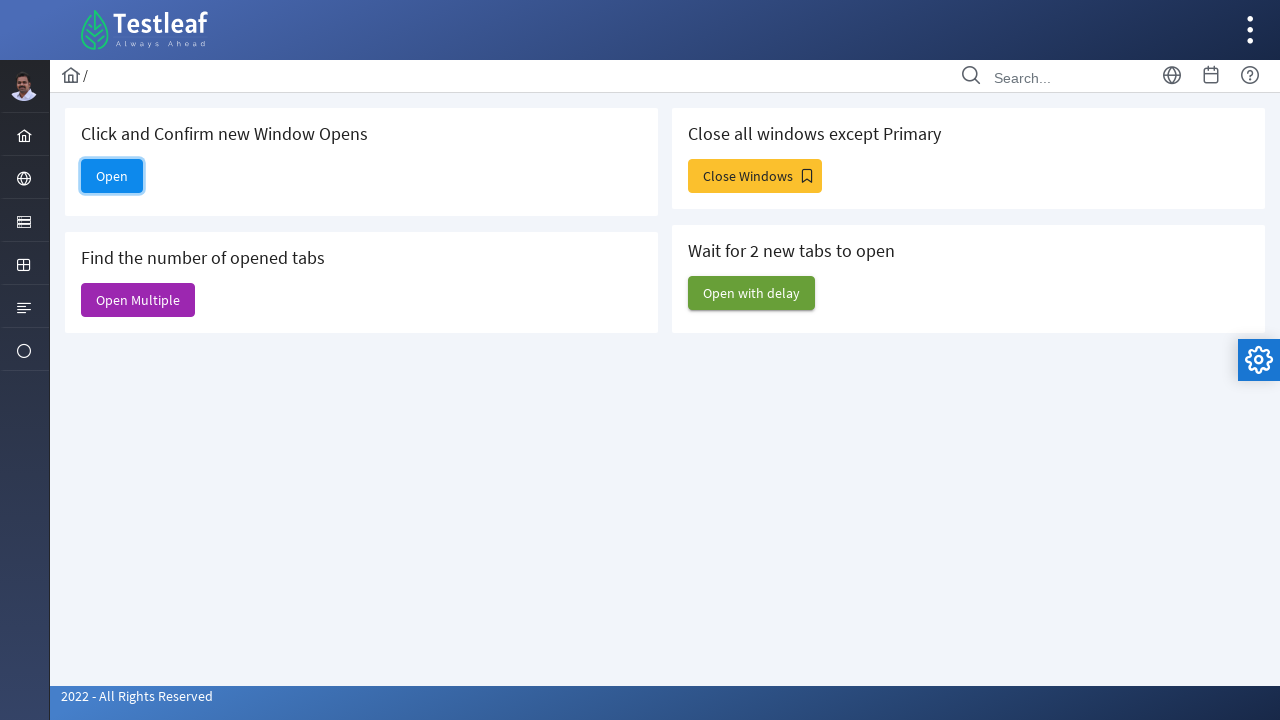

Retrieved all open pages from context
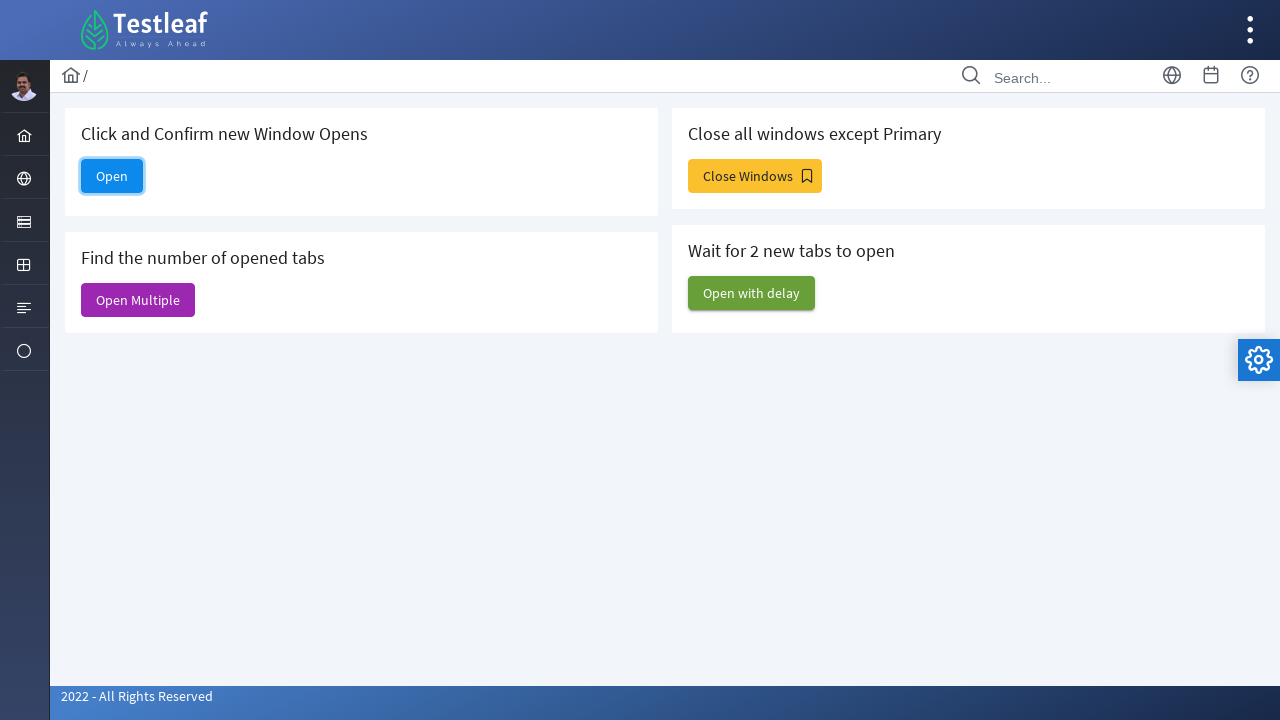

Switched to newly opened window
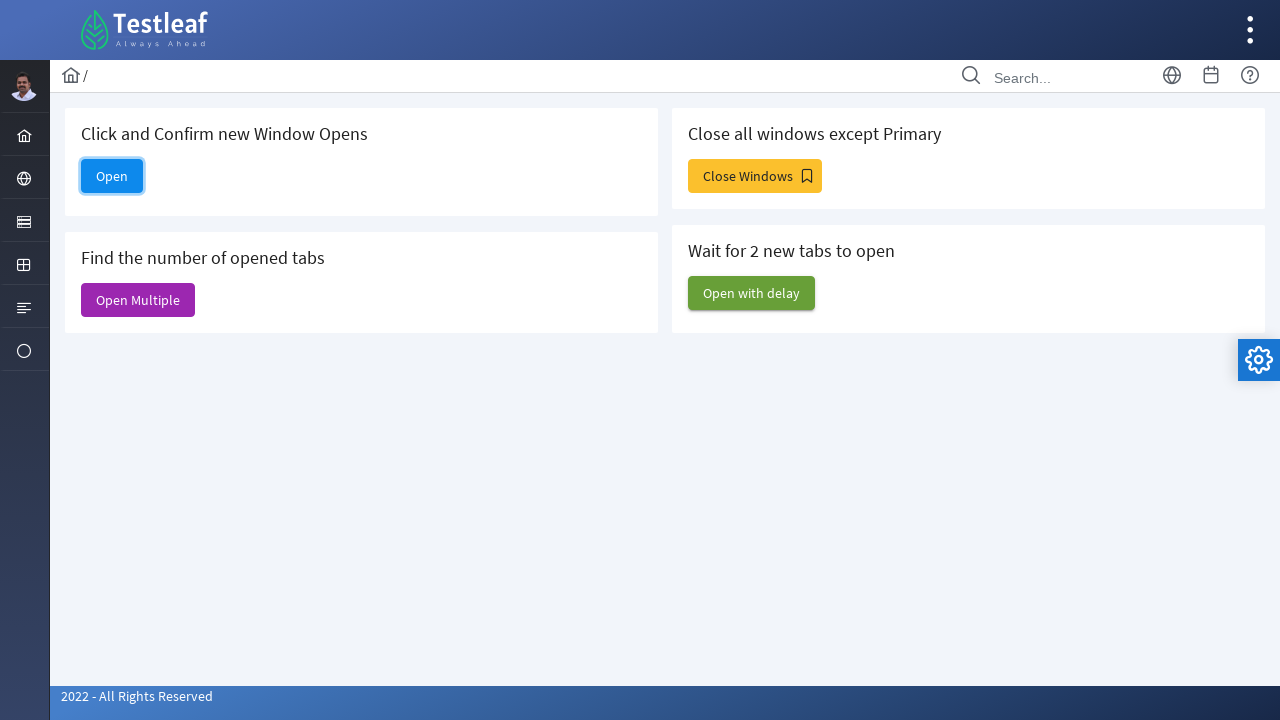

Printed title of new window: Input Components
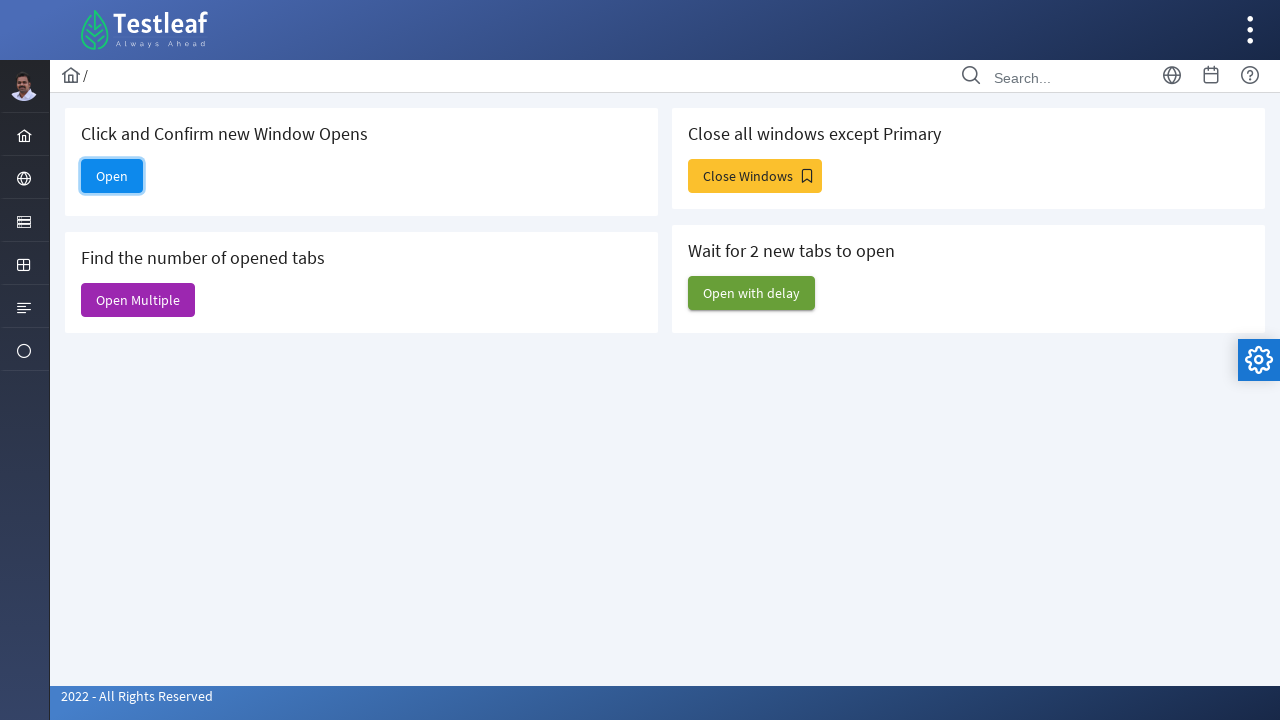

Closed the newly opened window
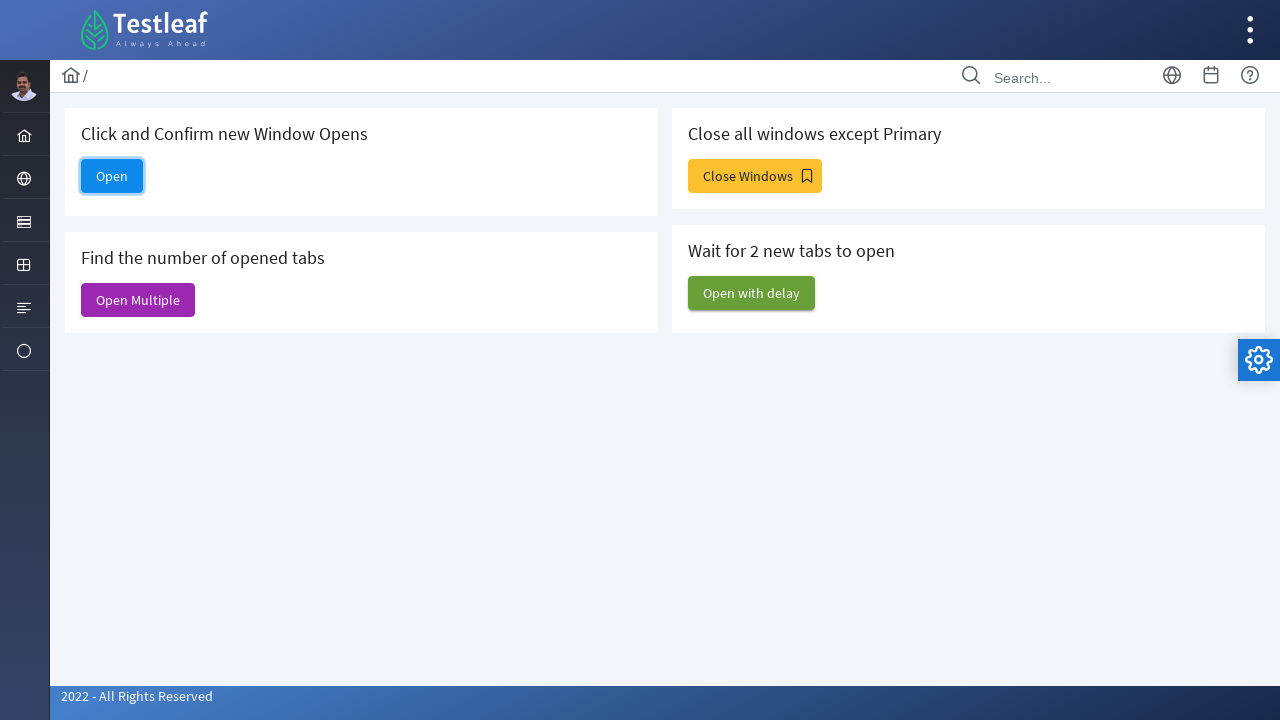

Clicked 'Close Windows' button to open multiple windows at (755, 176) on xpath=//span[text() = 'Close Windows']
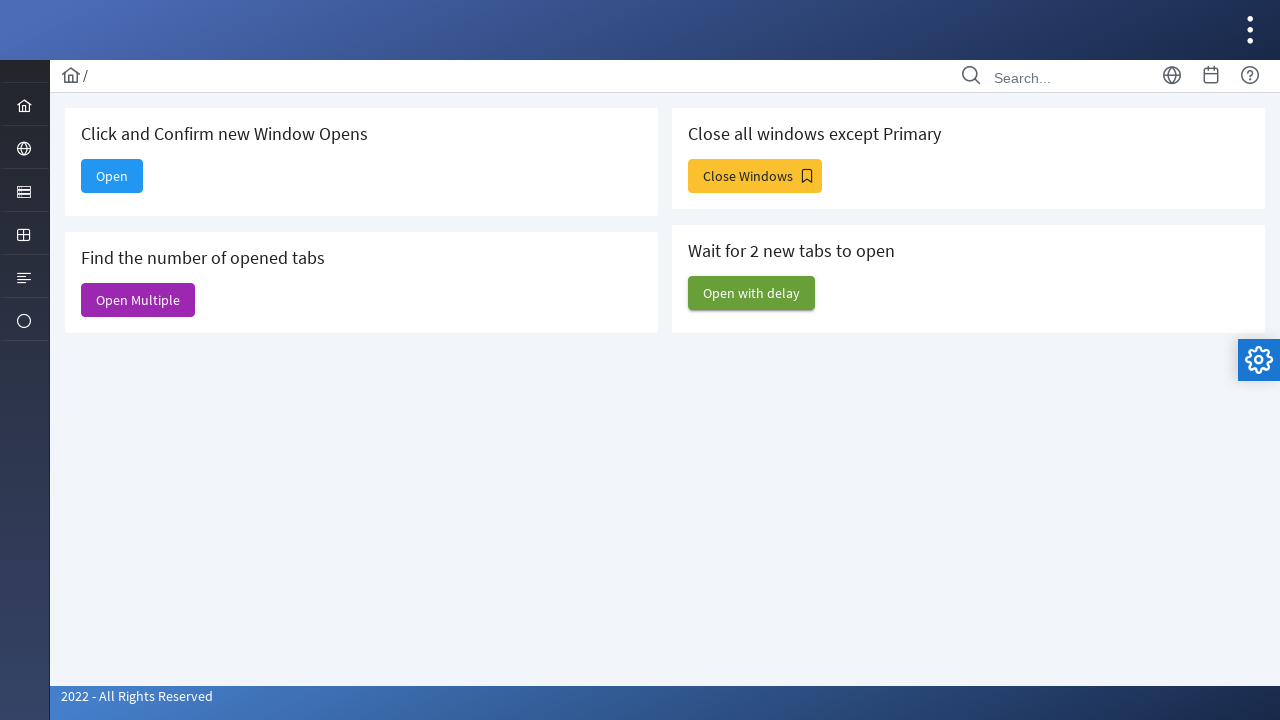

Retrieved all open pages before closing
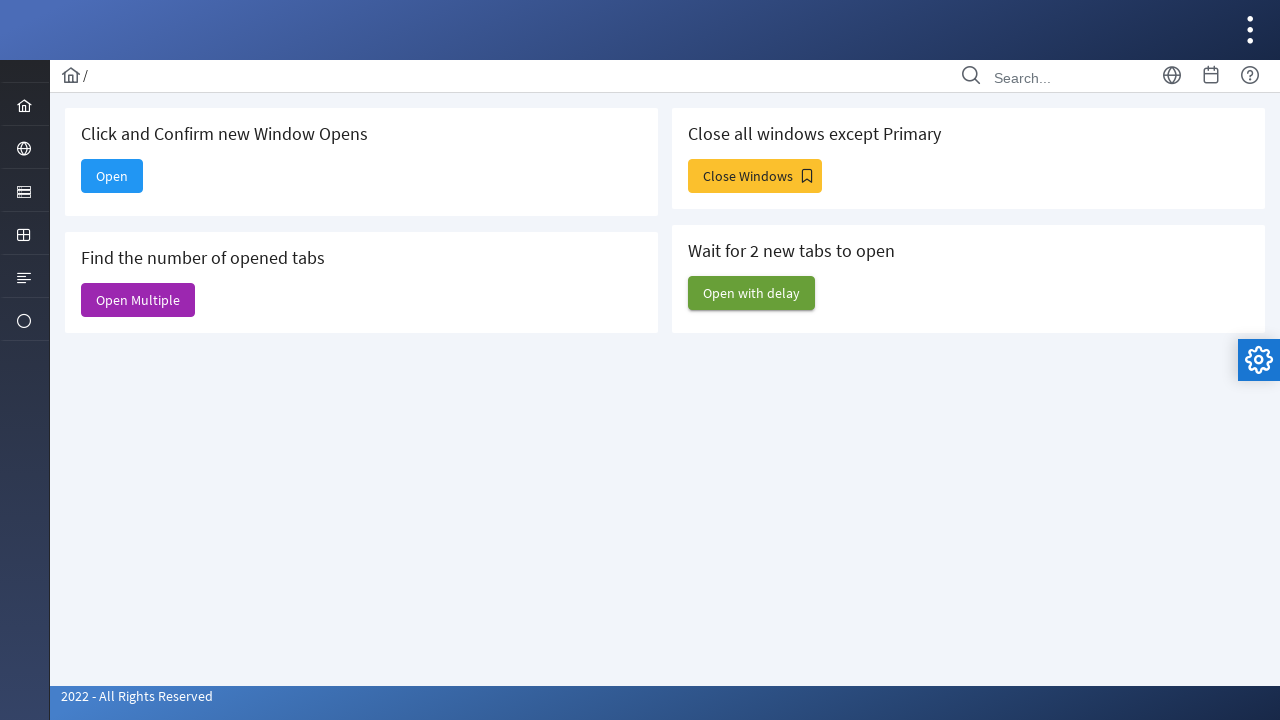

Closed a secondary window
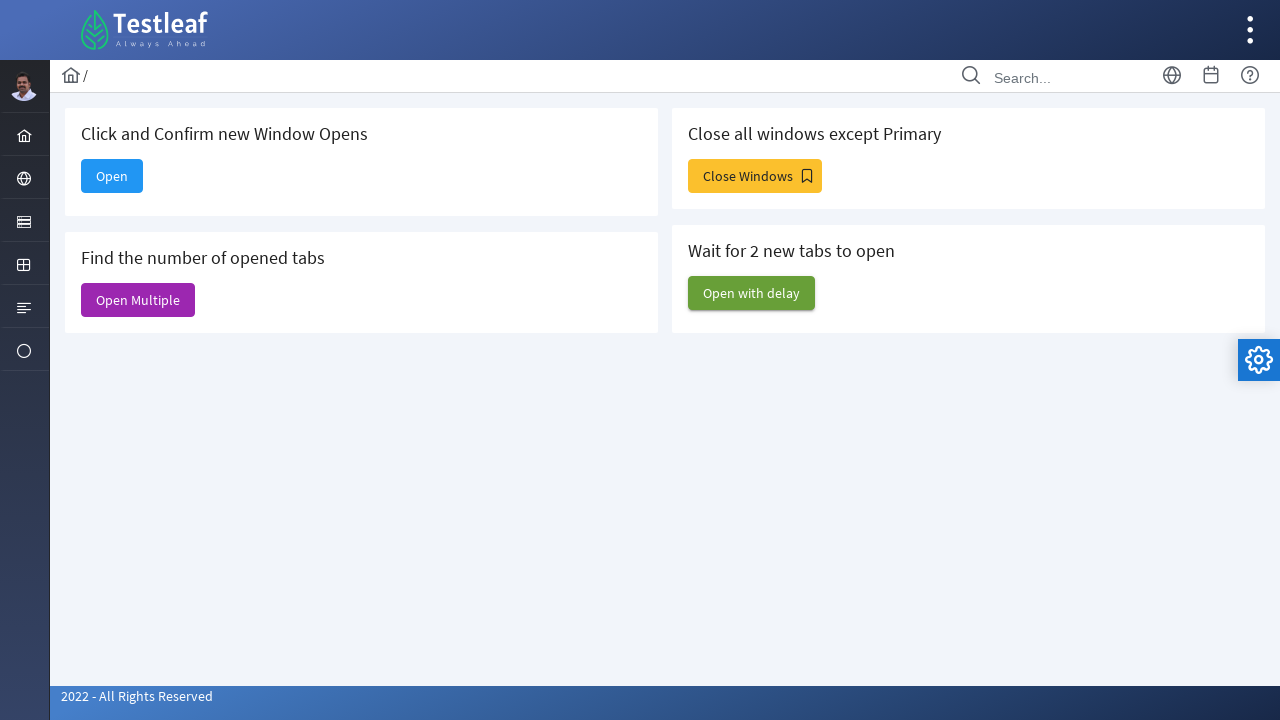

Closed a secondary window
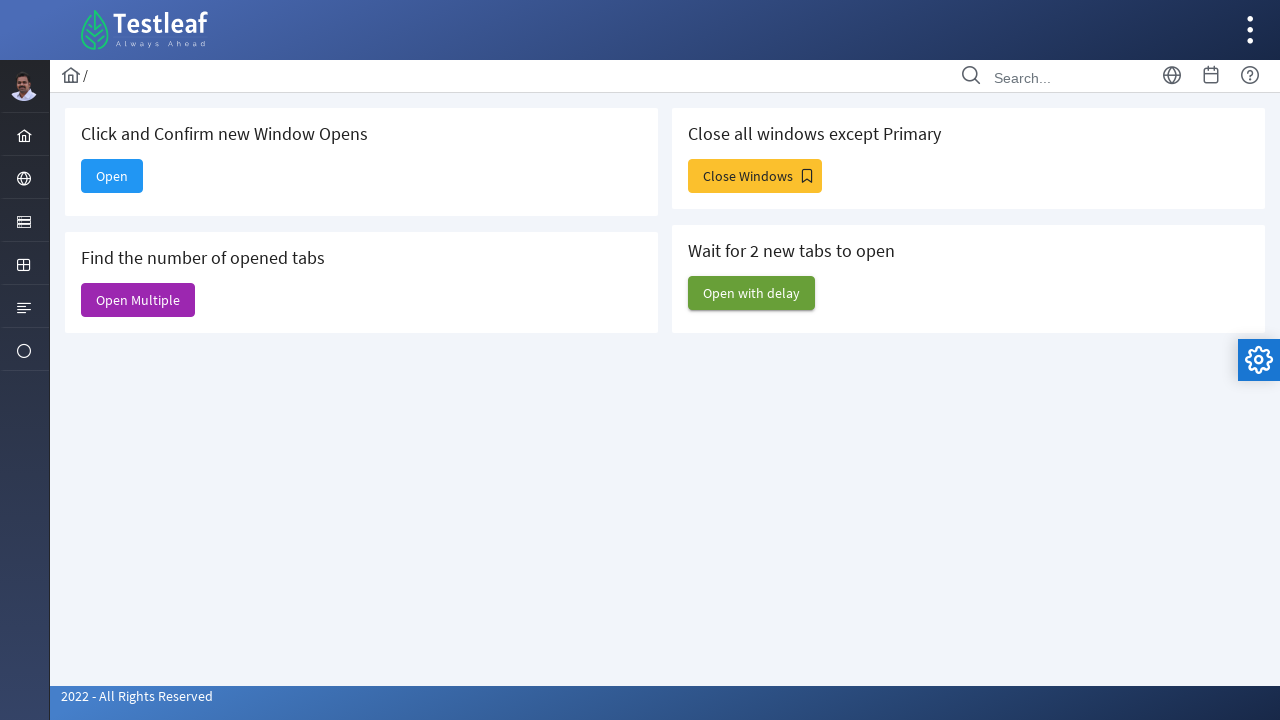

Closed a secondary window
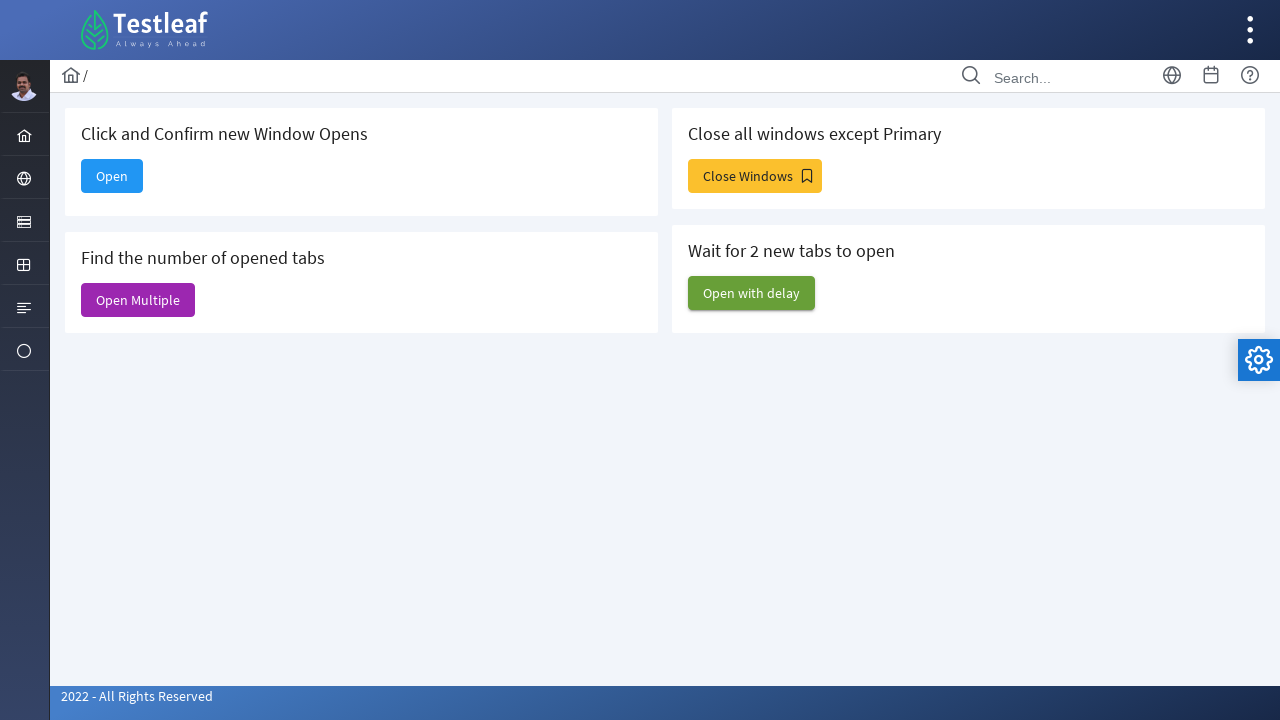

Closed a secondary window
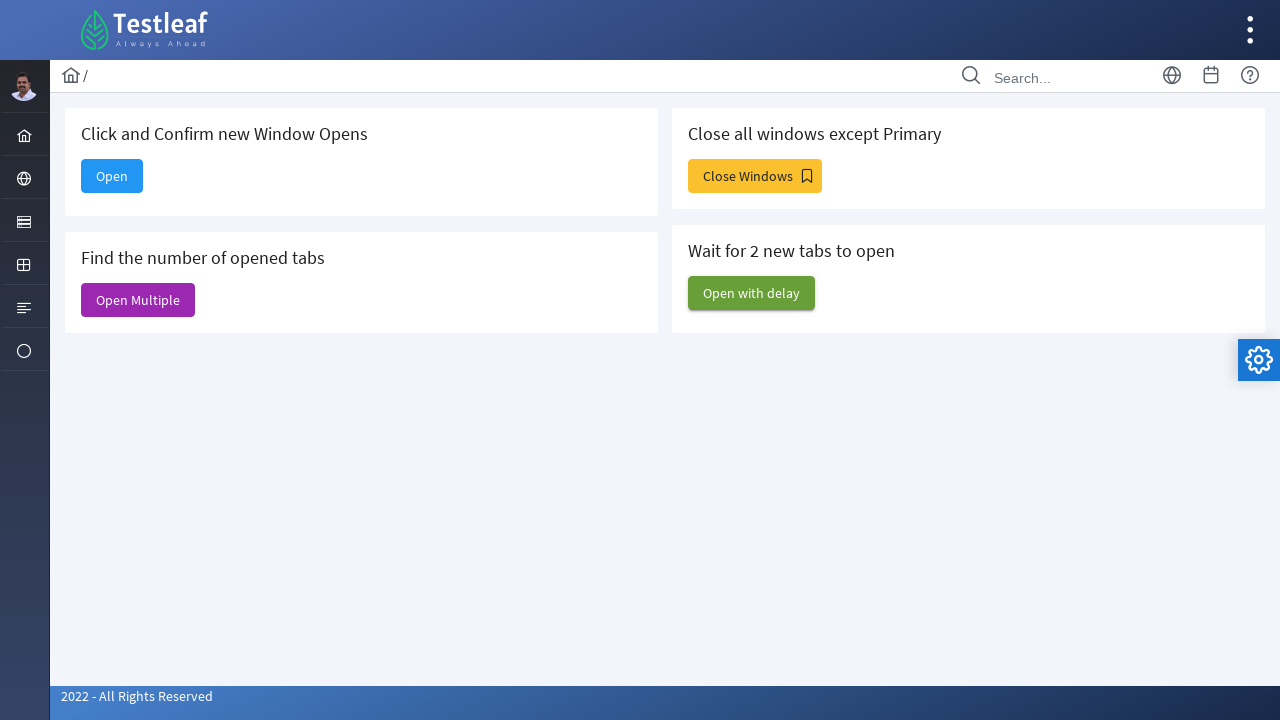

Closed a secondary window
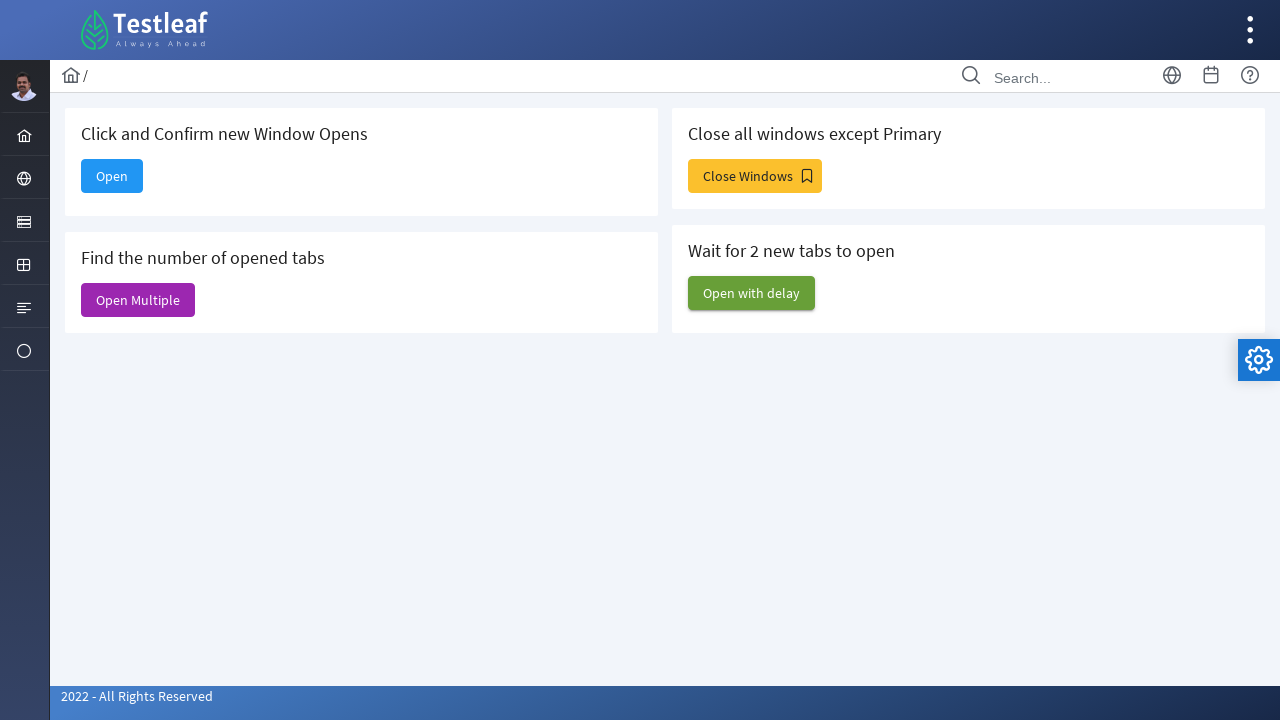

Closed a secondary window
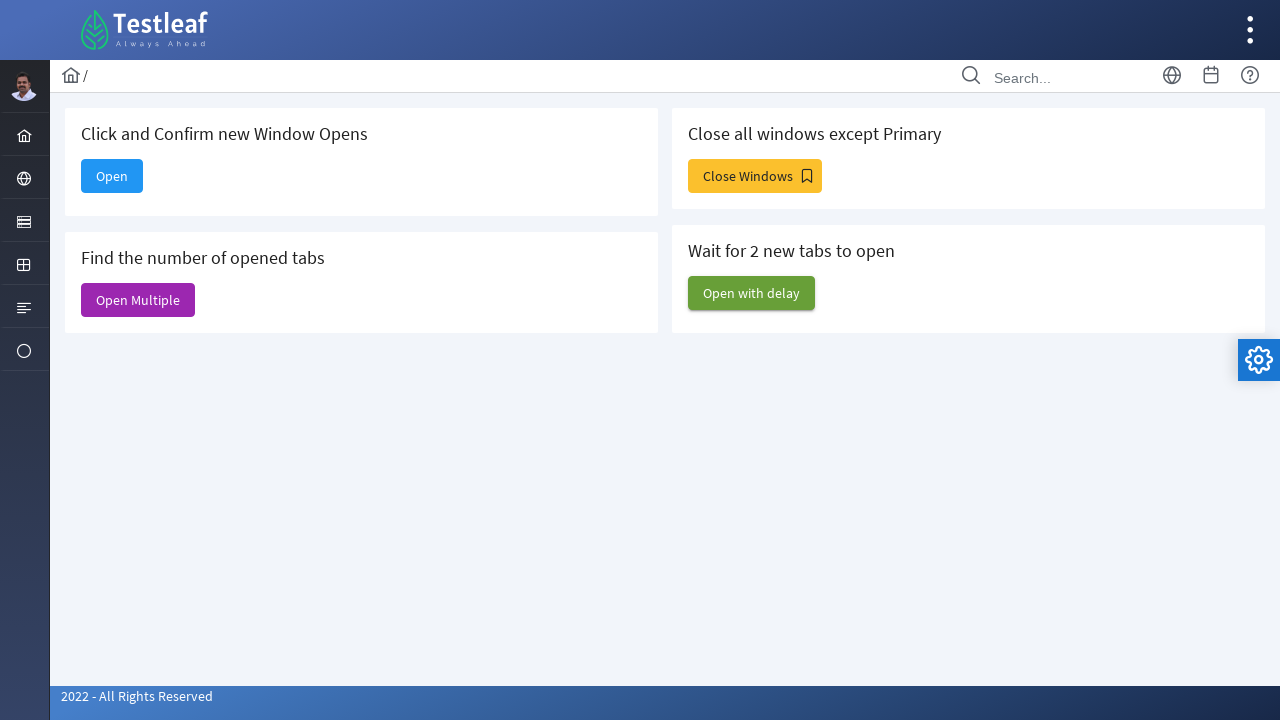

Verified all secondary windows are closed - only primary window remains
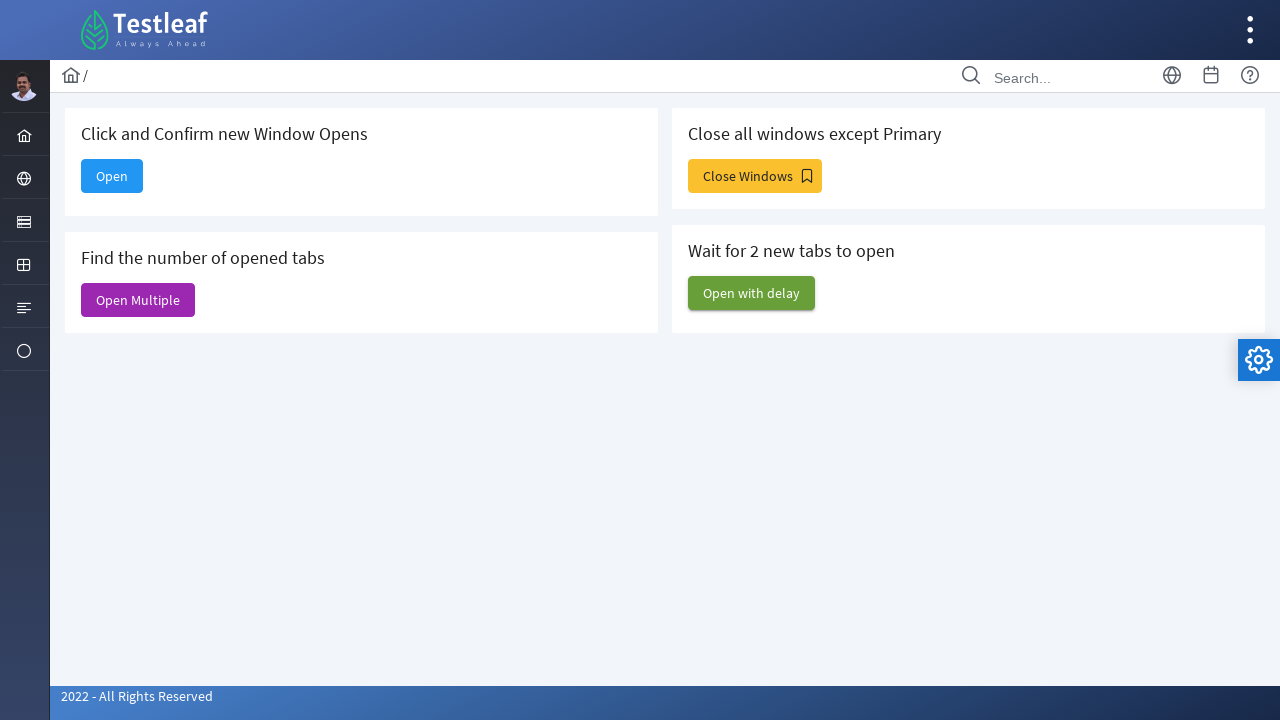

Clicked 'Open Multiple' button to open multiple windows at (138, 300) on xpath=//span[text() = 'Open Multiple']
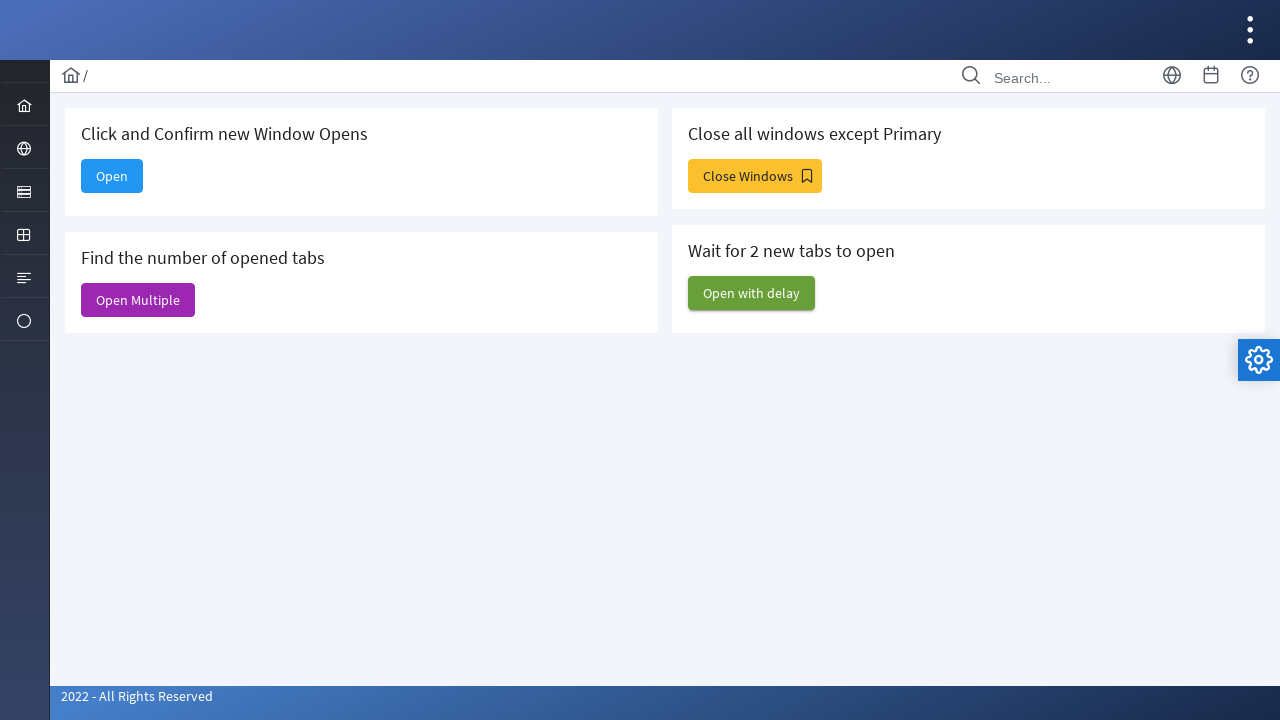

Waited 1 second for multiple windows to open
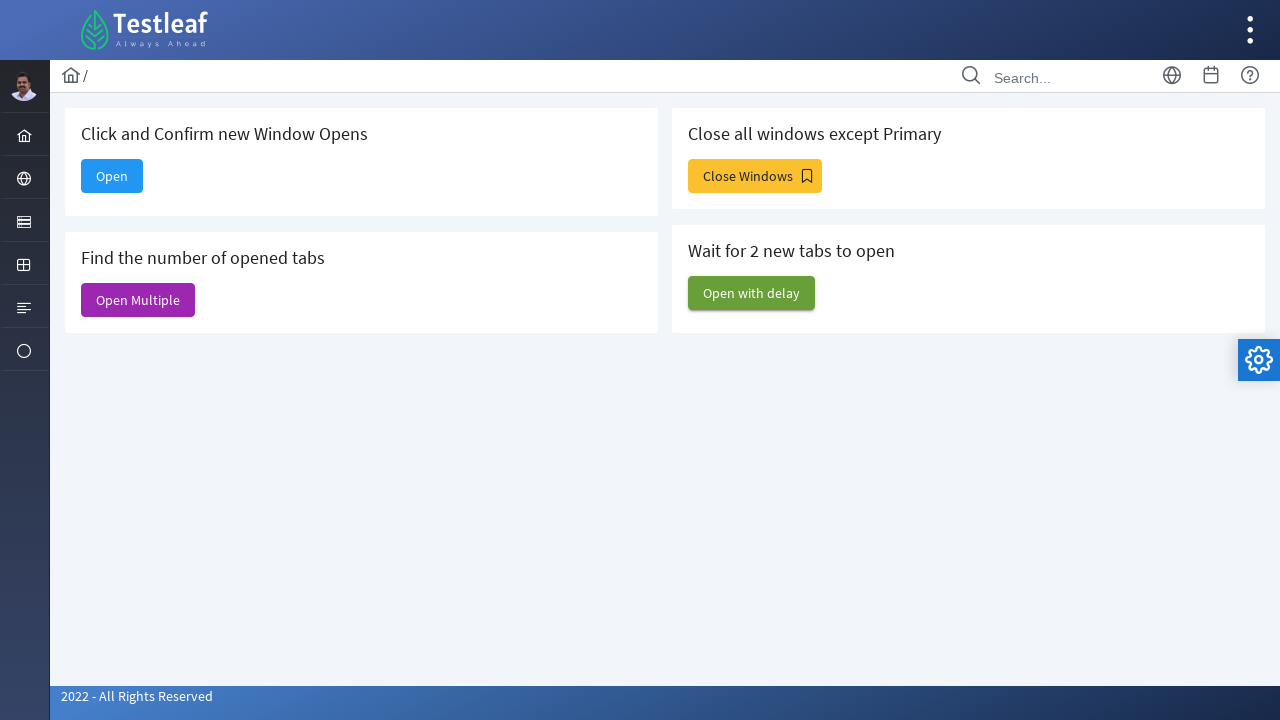

Counted total open tabs/windows: 3
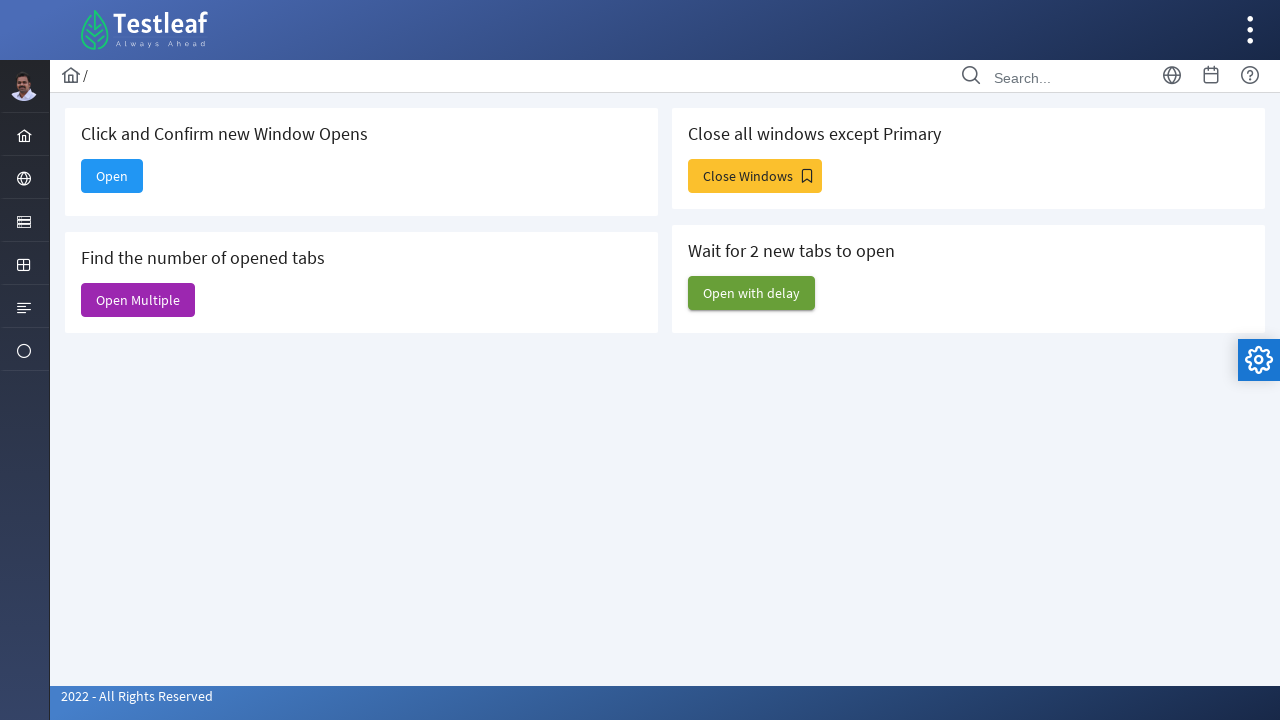

Clicked 'Open with delay' button to open delayed windows at (752, 293) on xpath=//span[text() = 'Open with delay']
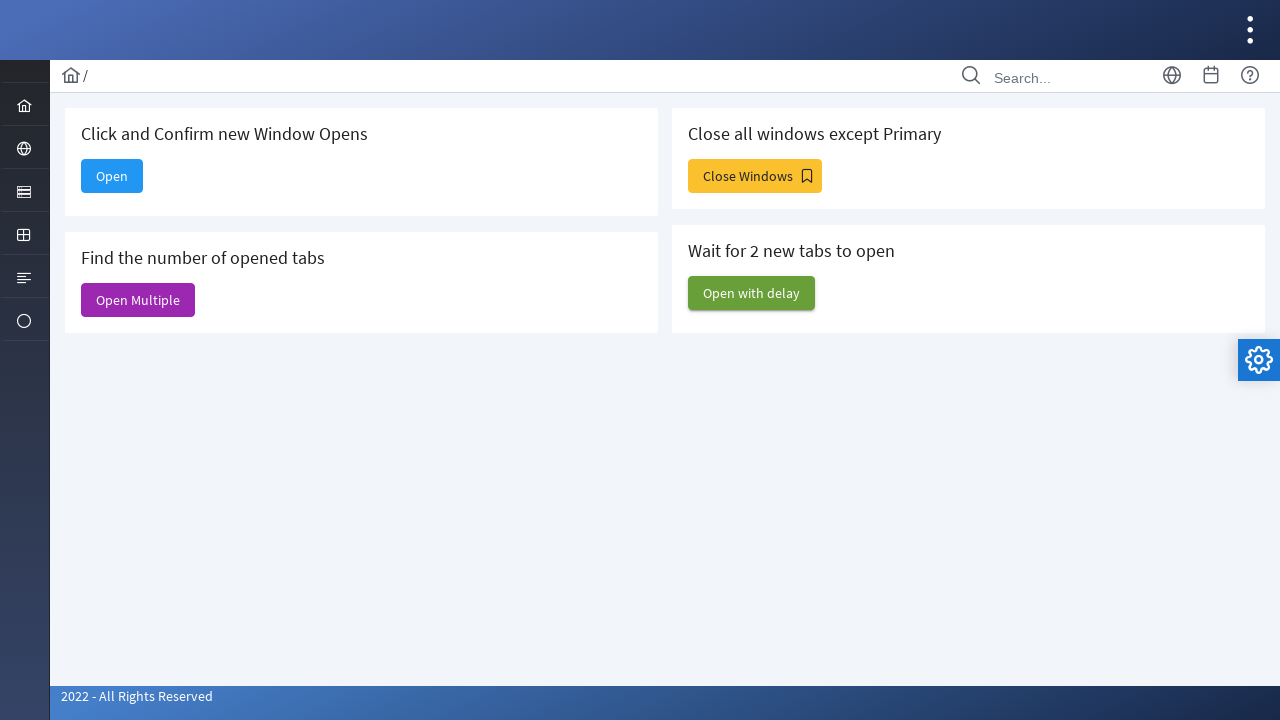

Waited 3 seconds for delayed windows to open
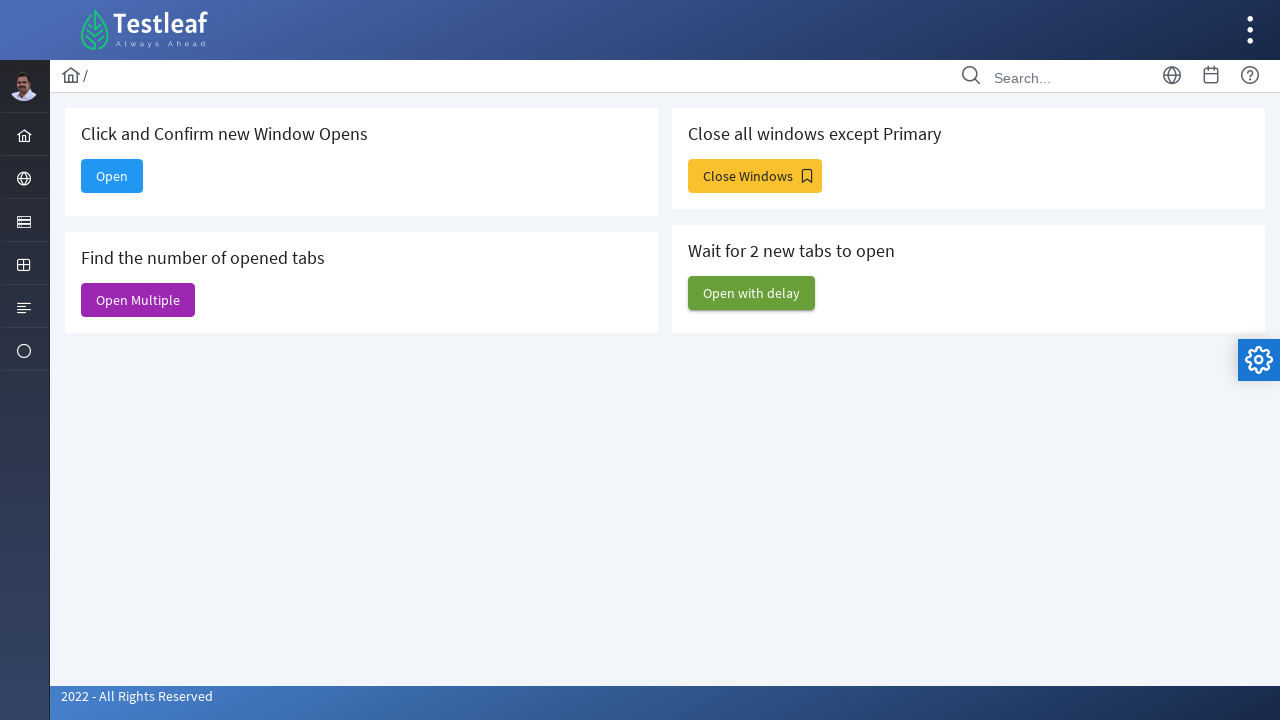

Counted total open tabs/windows after delay: 5
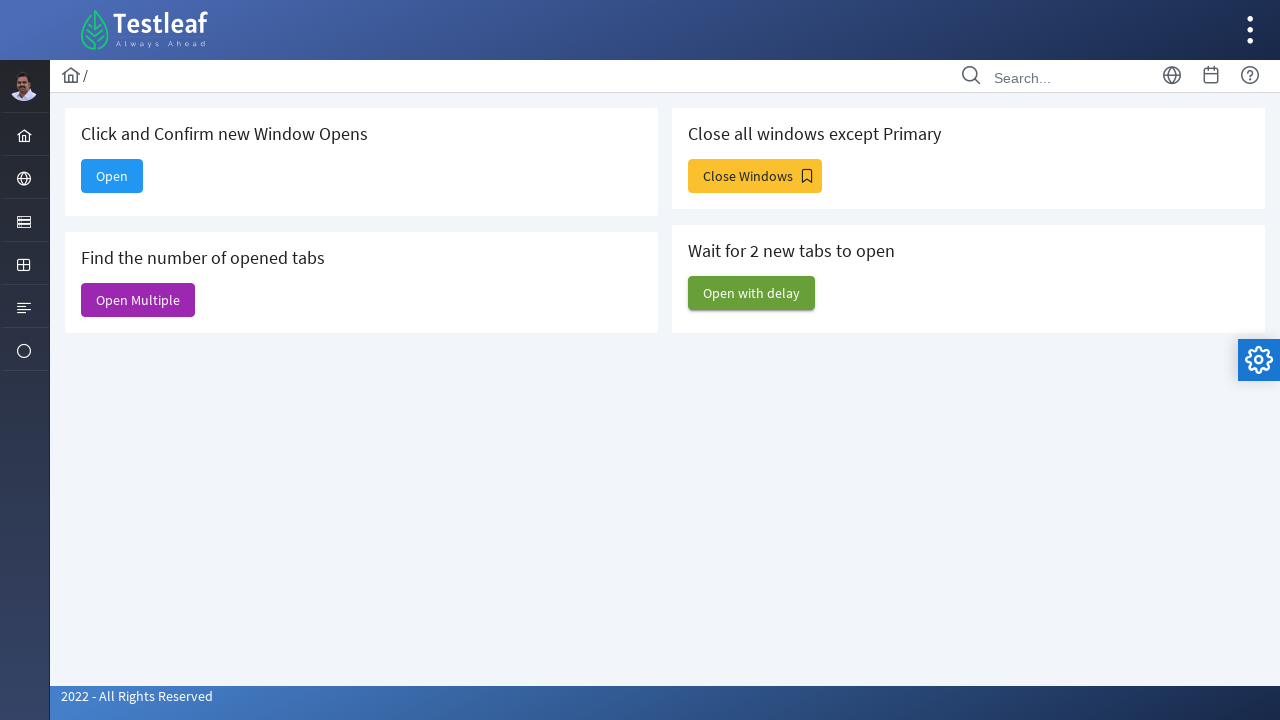

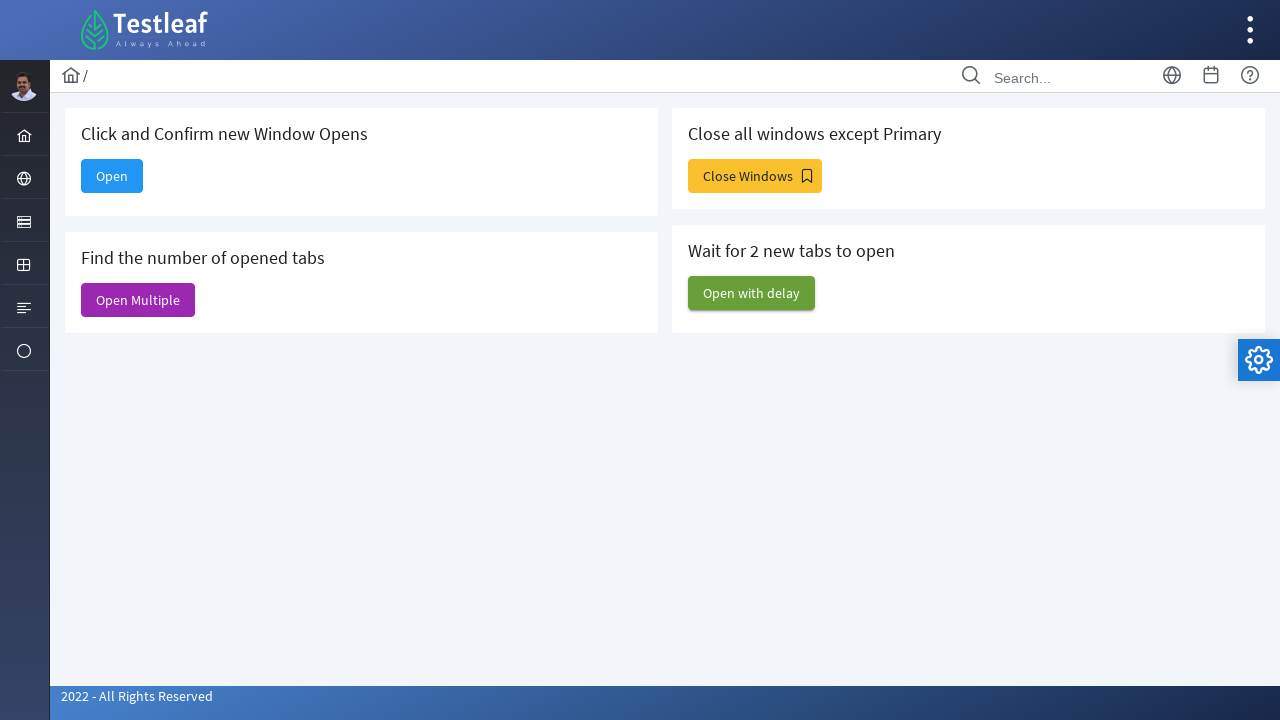